Tests entry ad modal by navigating to Entry Ad page, closing the modal, and clicking the re-trigger link

Starting URL: https://practice.expandtesting.com/

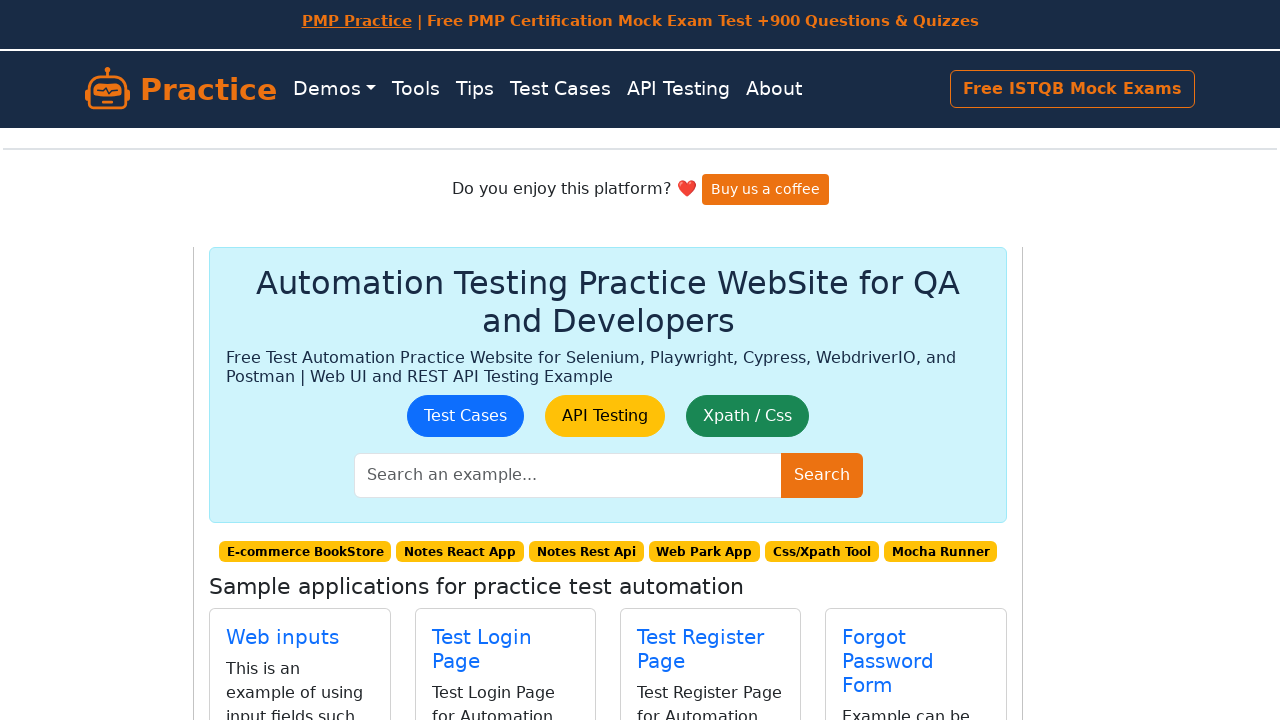

Clicked on Entry Ad link at (681, 400) on internal:role=link[name="Entry Ad"i]
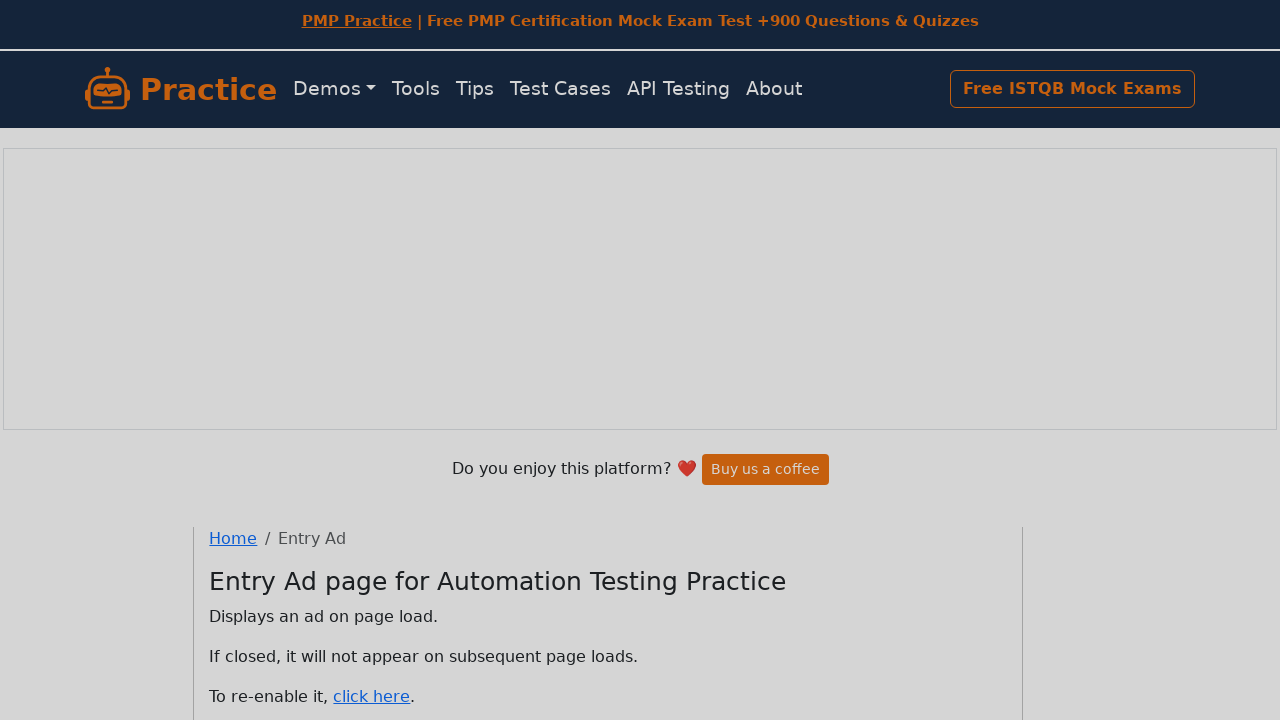

Closed the entry ad modal at (888, 392) on internal:role=button[name="Close"i]
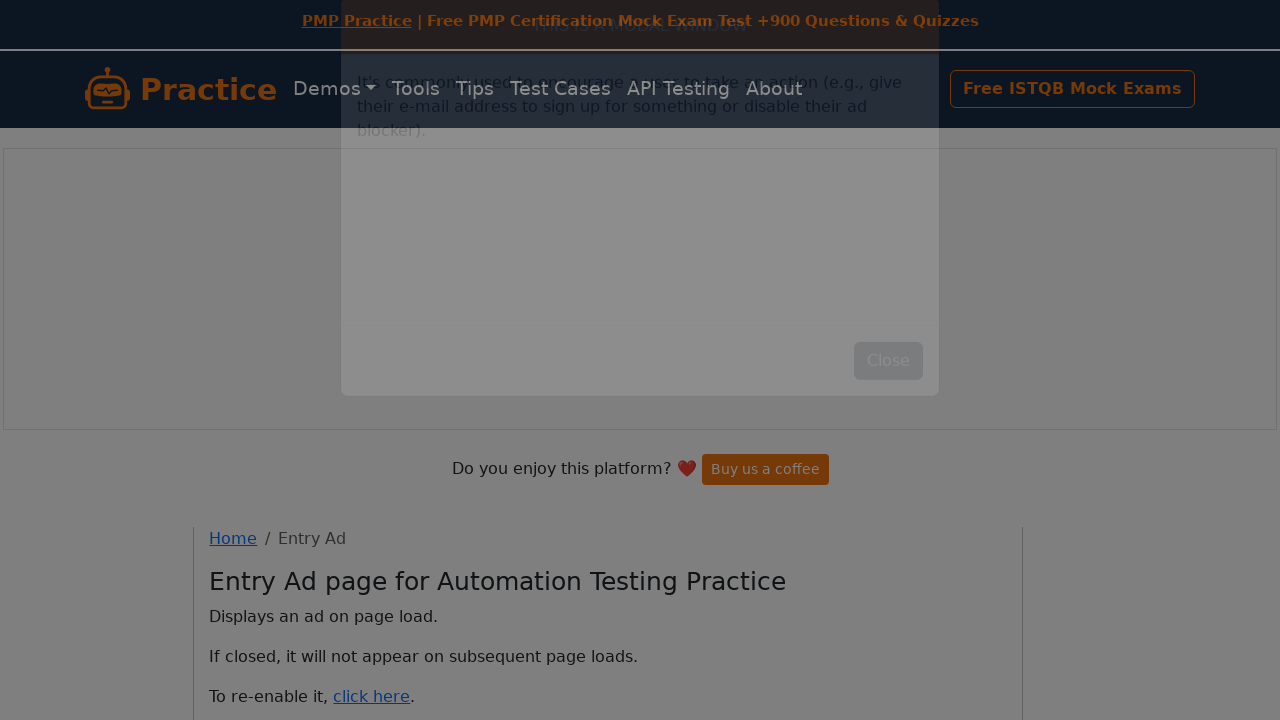

Clicked the re-trigger link to display the entry ad again at (372, 416) on internal:role=link[name="click here"i]
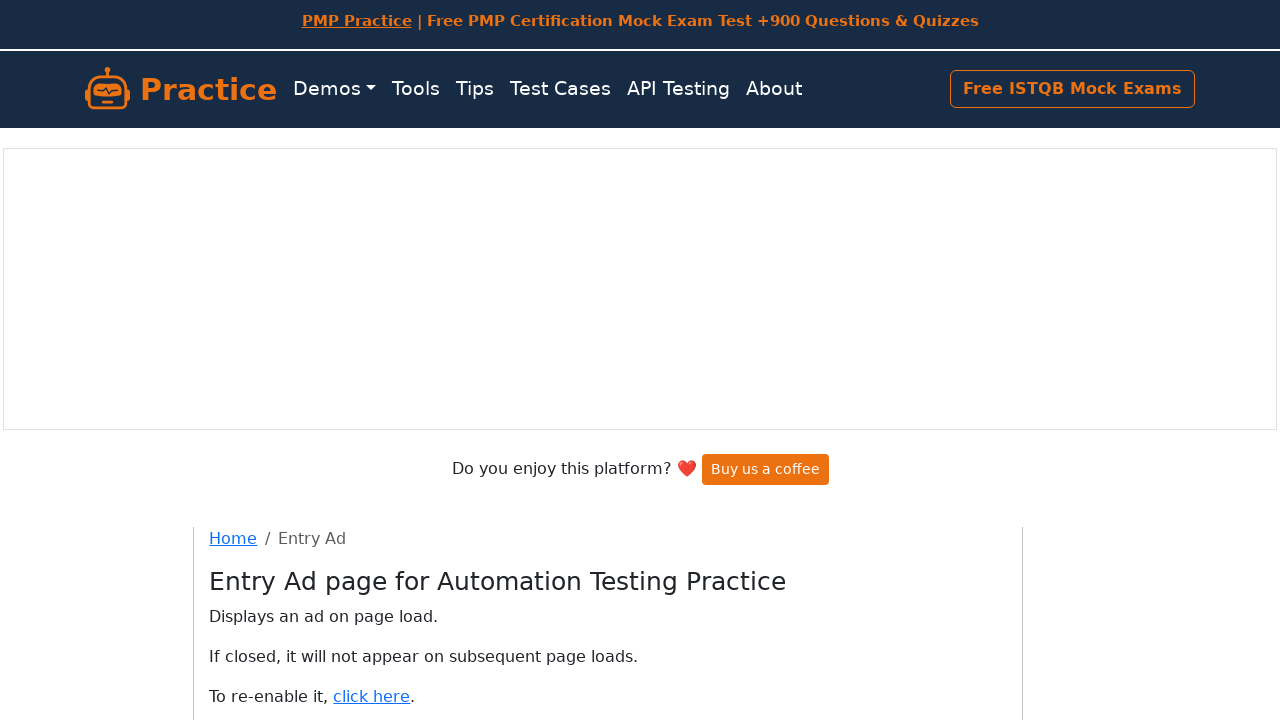

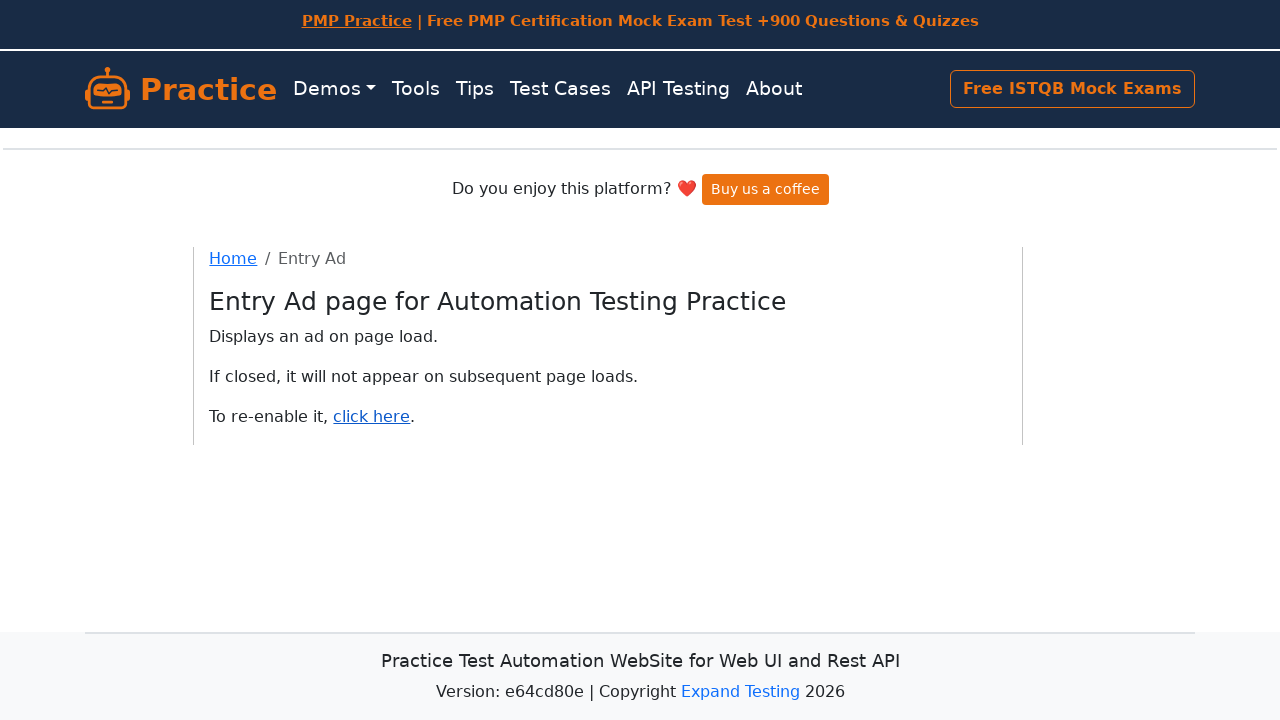